Tests alert handling by clicking an alert button and accepting the browser alert dialog

Starting URL: https://formy-project.herokuapp.com/switch-window

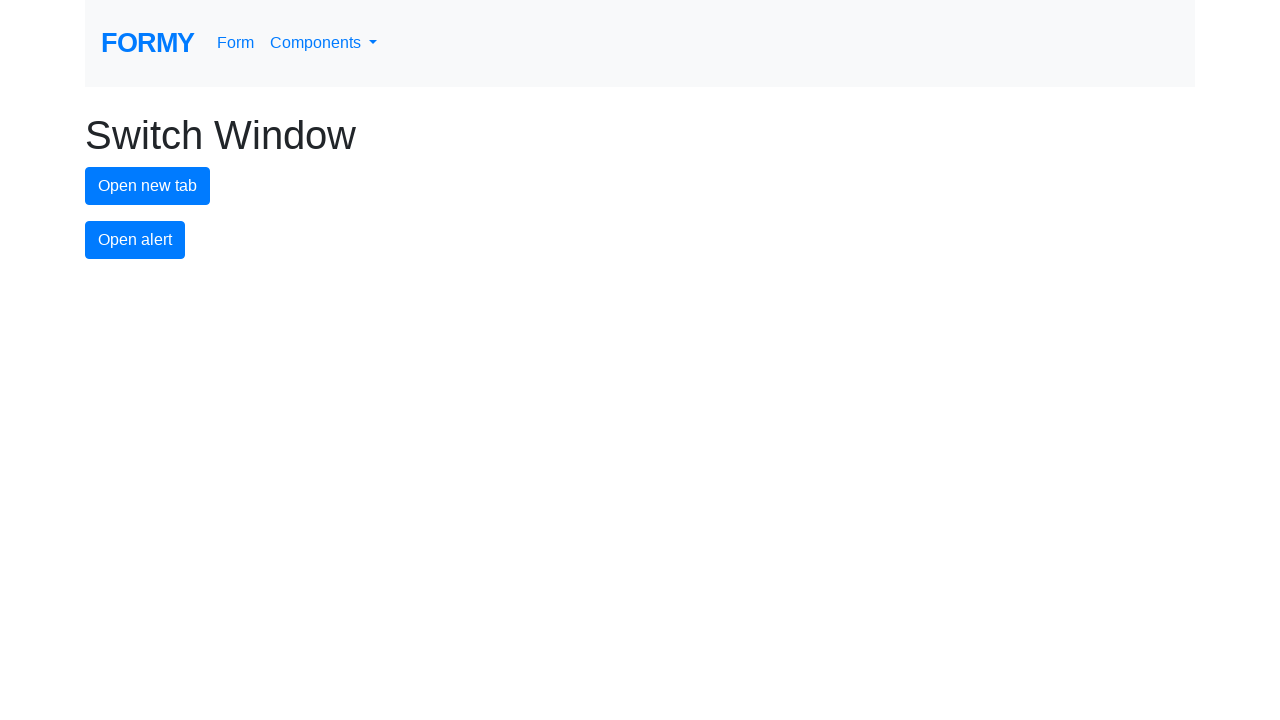

Set up dialog handler to accept alert dialogs
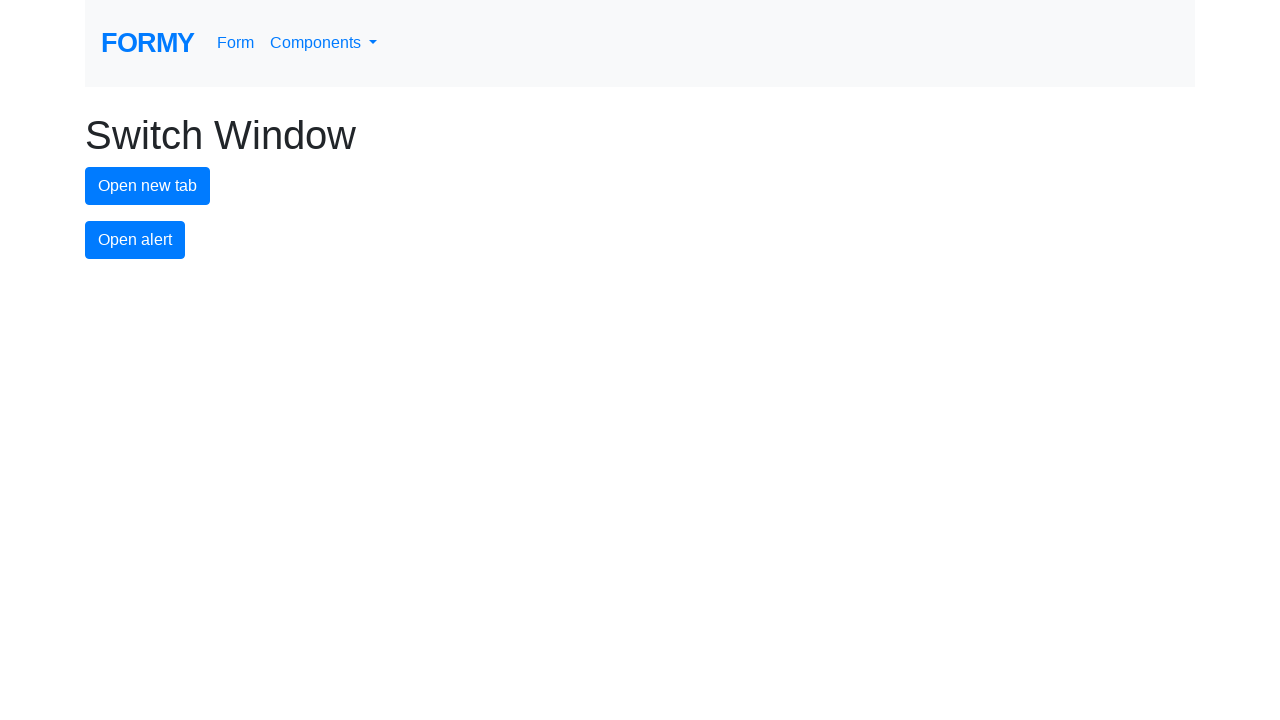

Clicked alert button to trigger browser alert dialog at (135, 240) on #alert-button
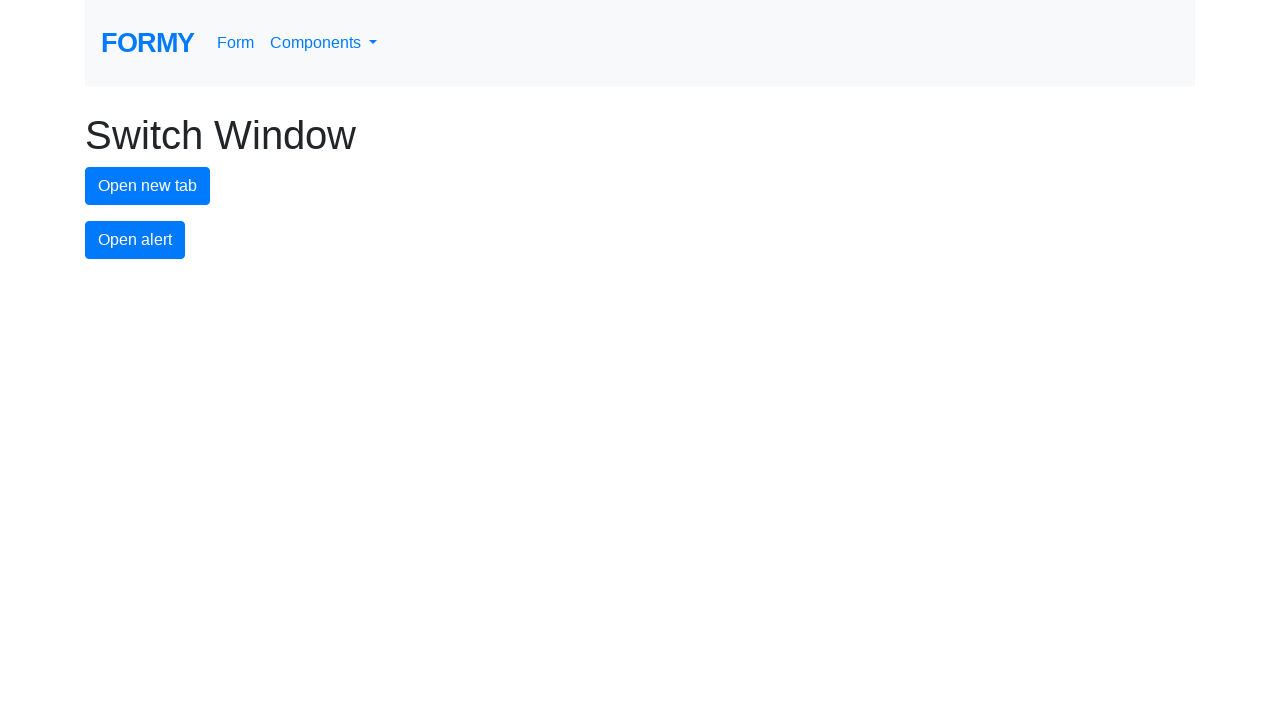

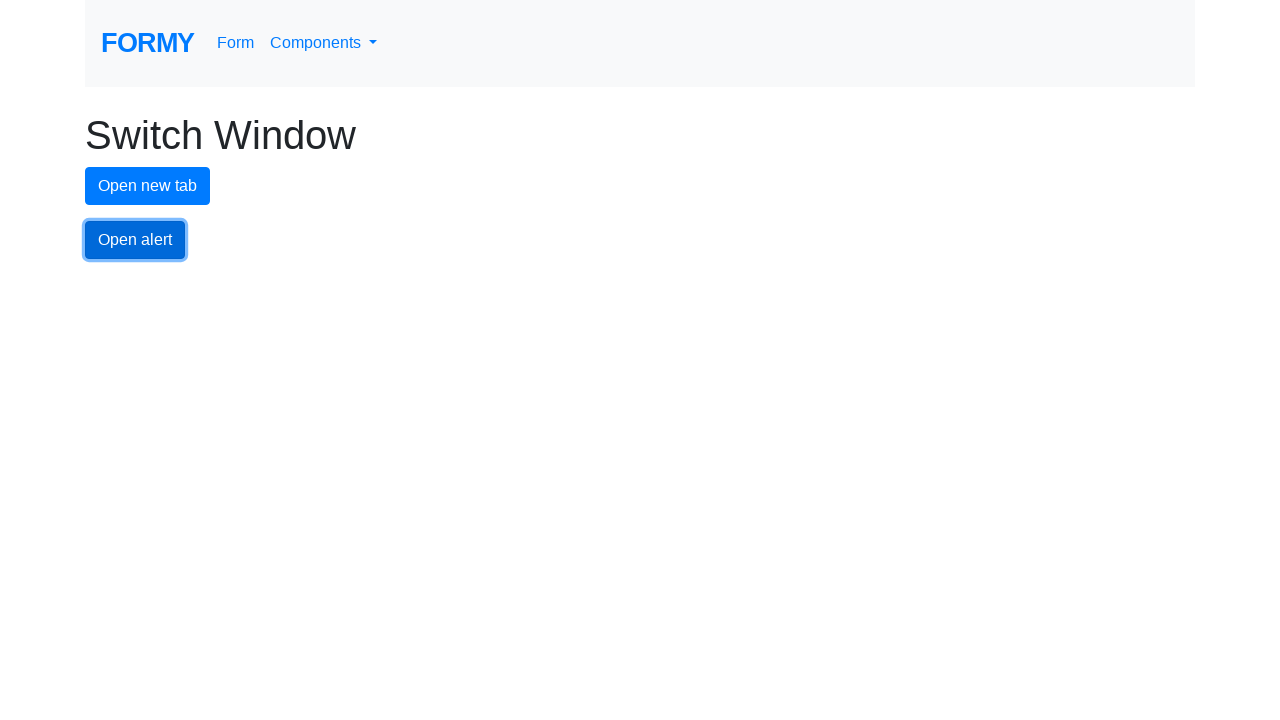